Navigates to Google Trends page for Pakistan and extracts trending topics

Starting URL: https://trends.google.com/trending?geo=PK

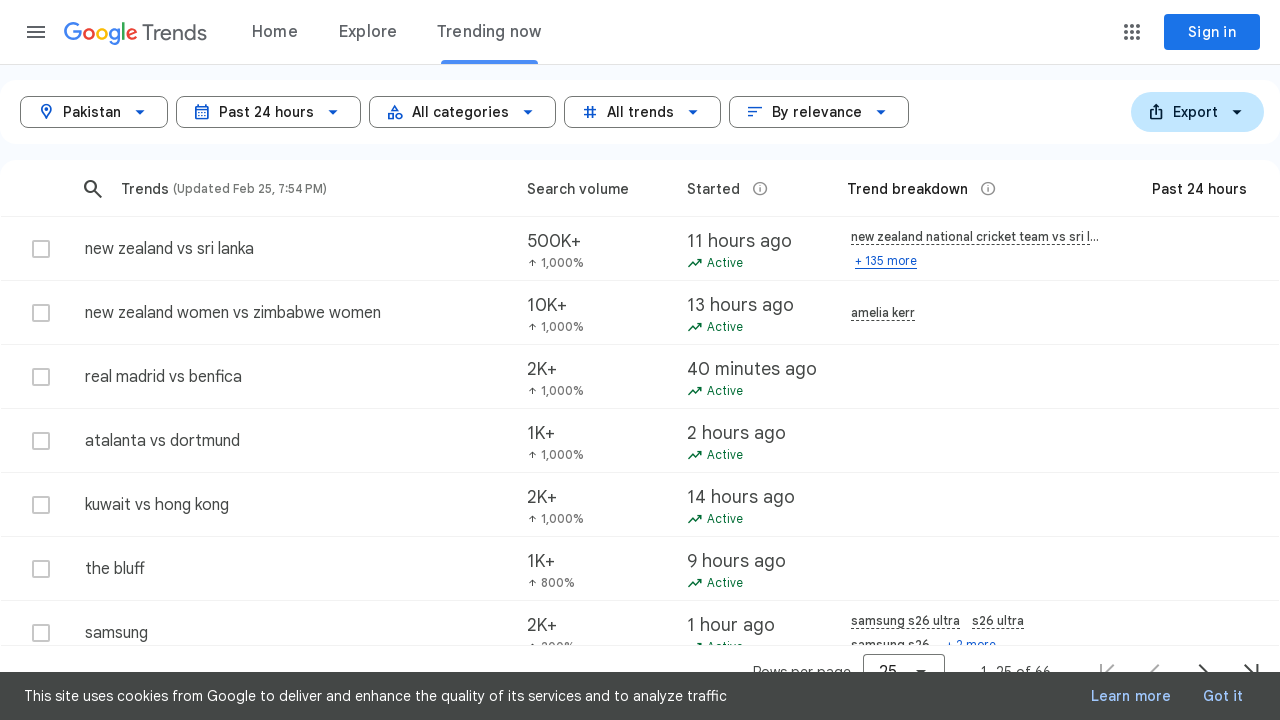

Navigated to Google Trends page for Pakistan
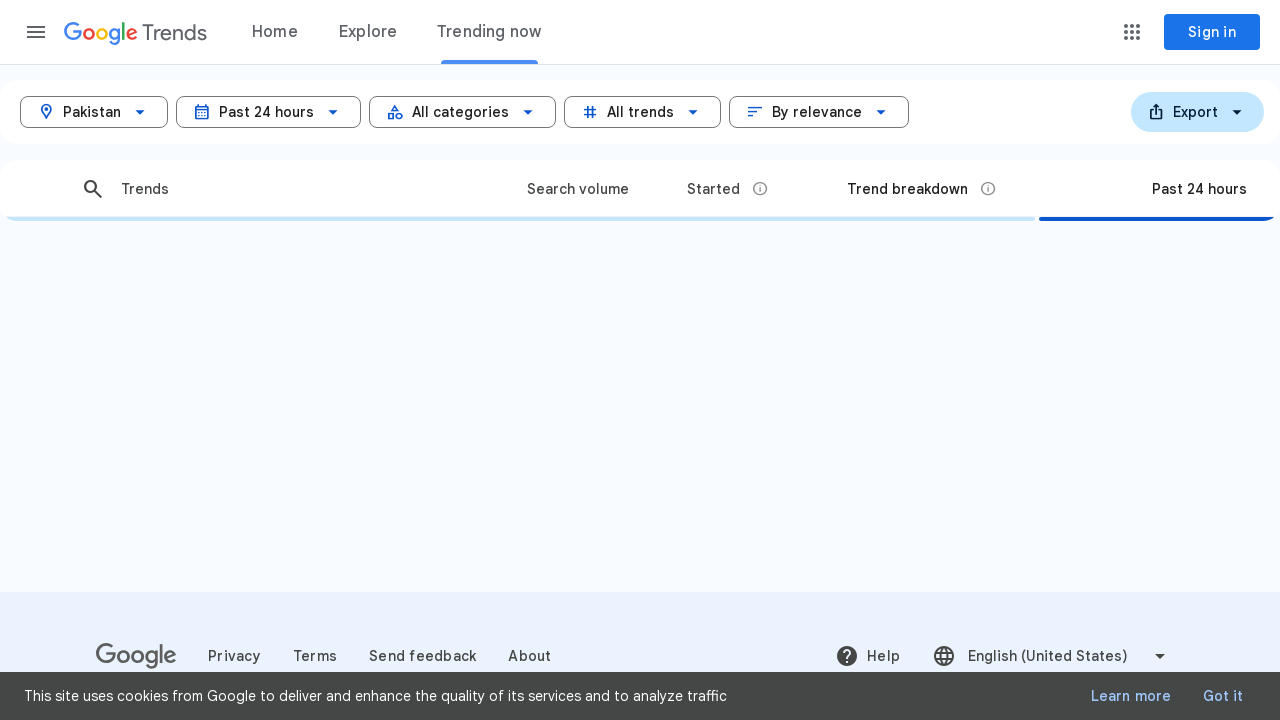

Trending topics container loaded
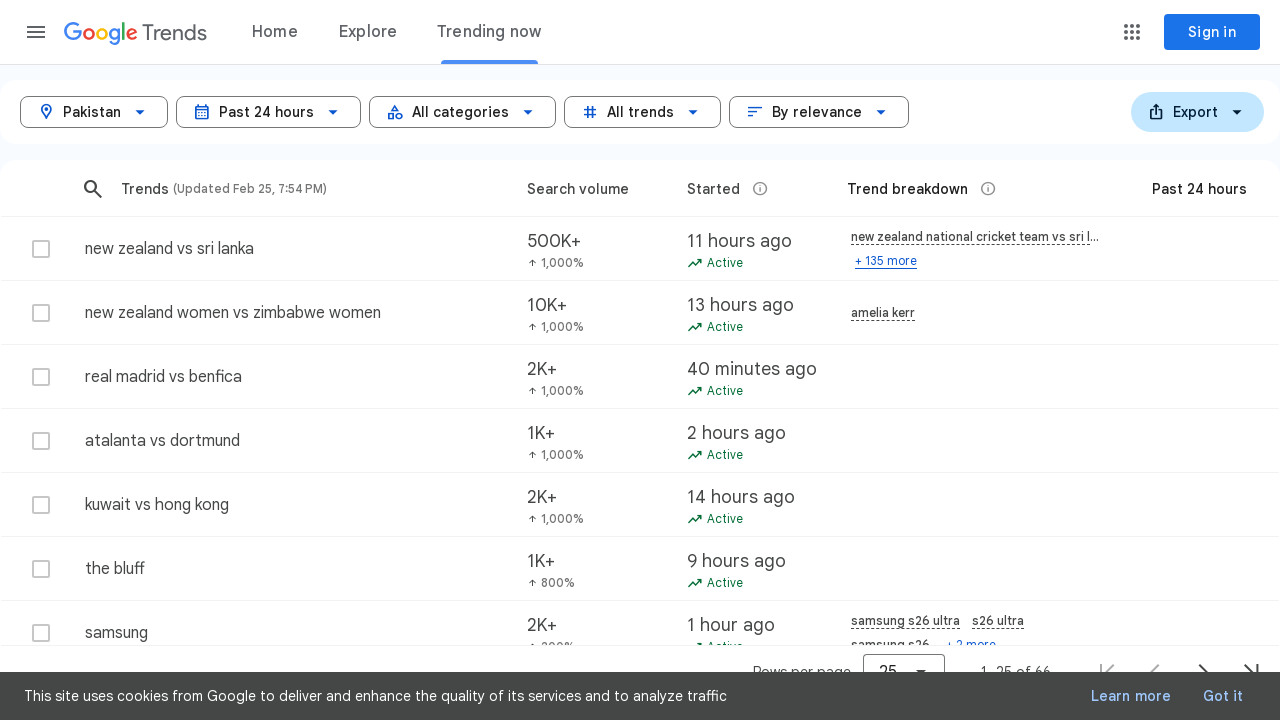

Extracted 25 trending topics from the page
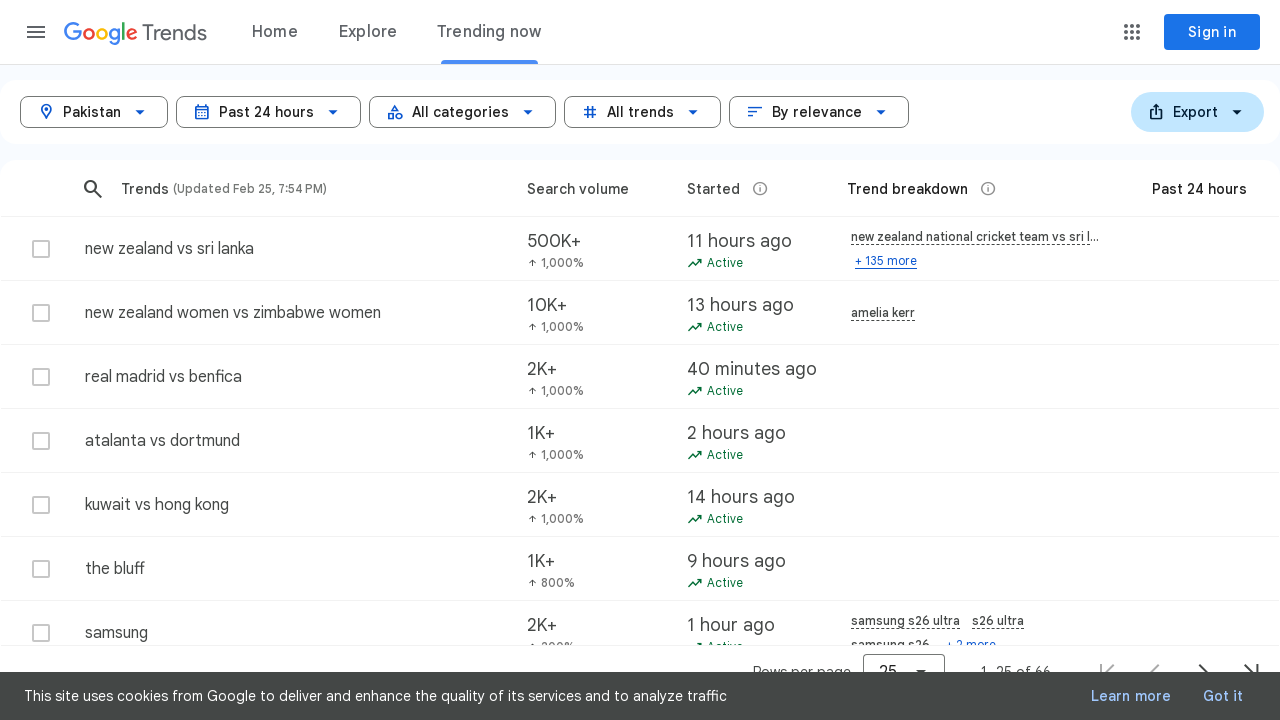

Verified that trending topics were successfully found
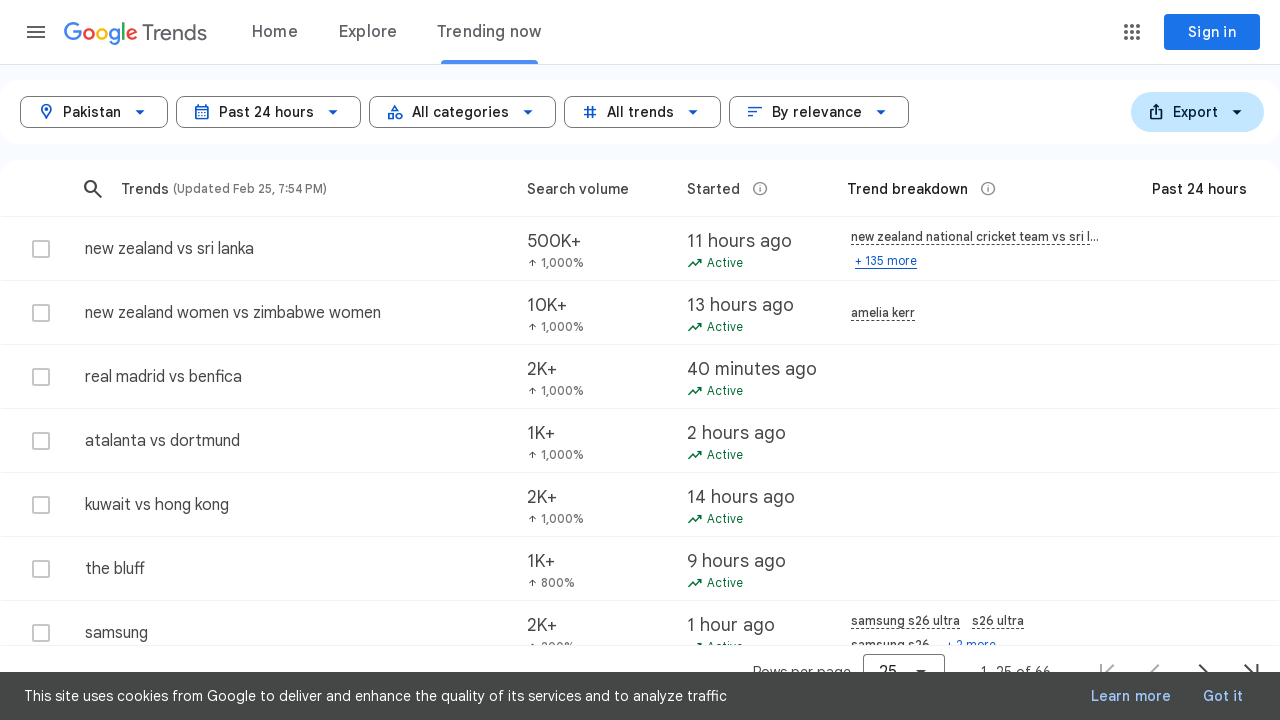

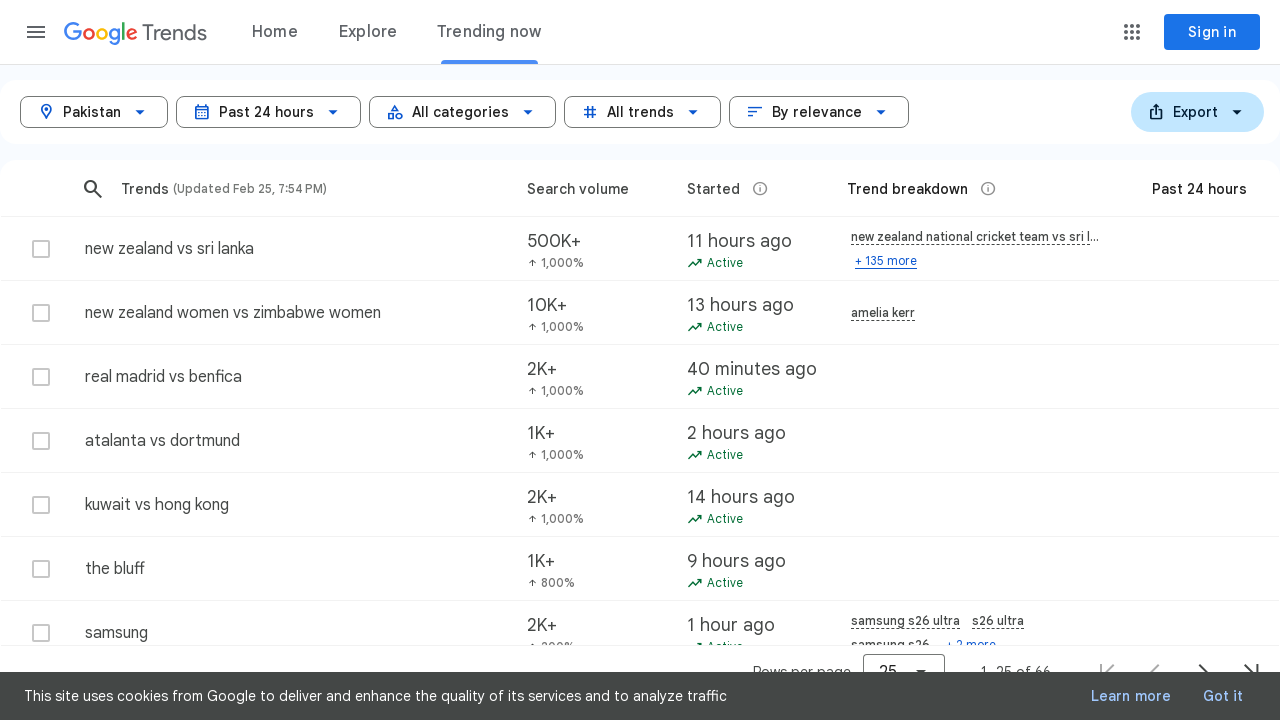